Navigates to jQuery API documentation page and performs a double-click action on an element within an iframe

Starting URL: https://api.jquery.com/dblclick/

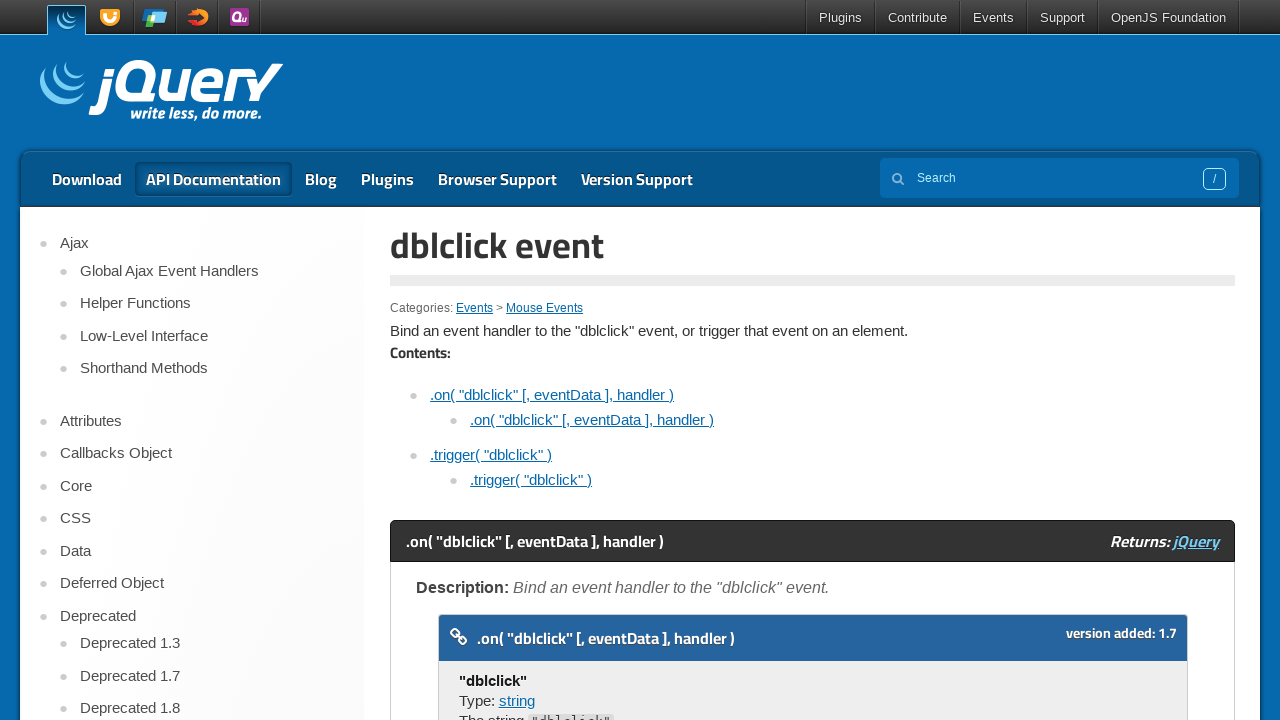

Navigated to jQuery API dblclick documentation page
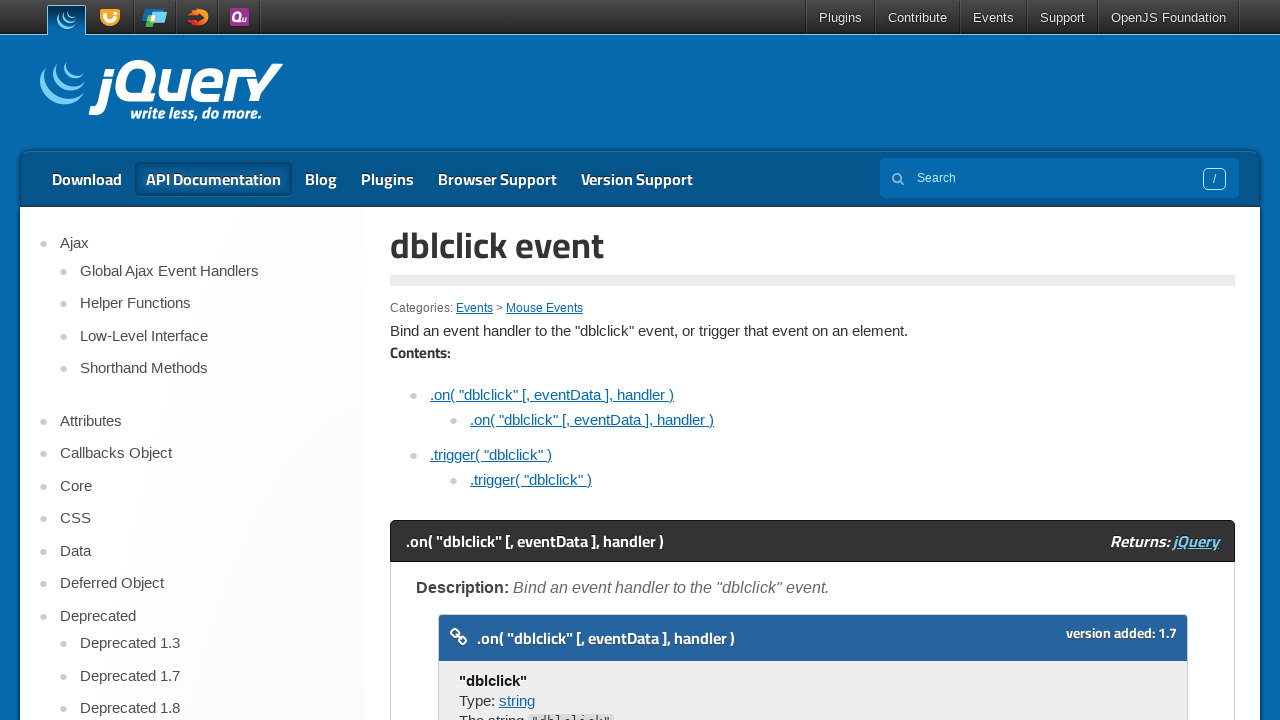

Located the first iframe on the page
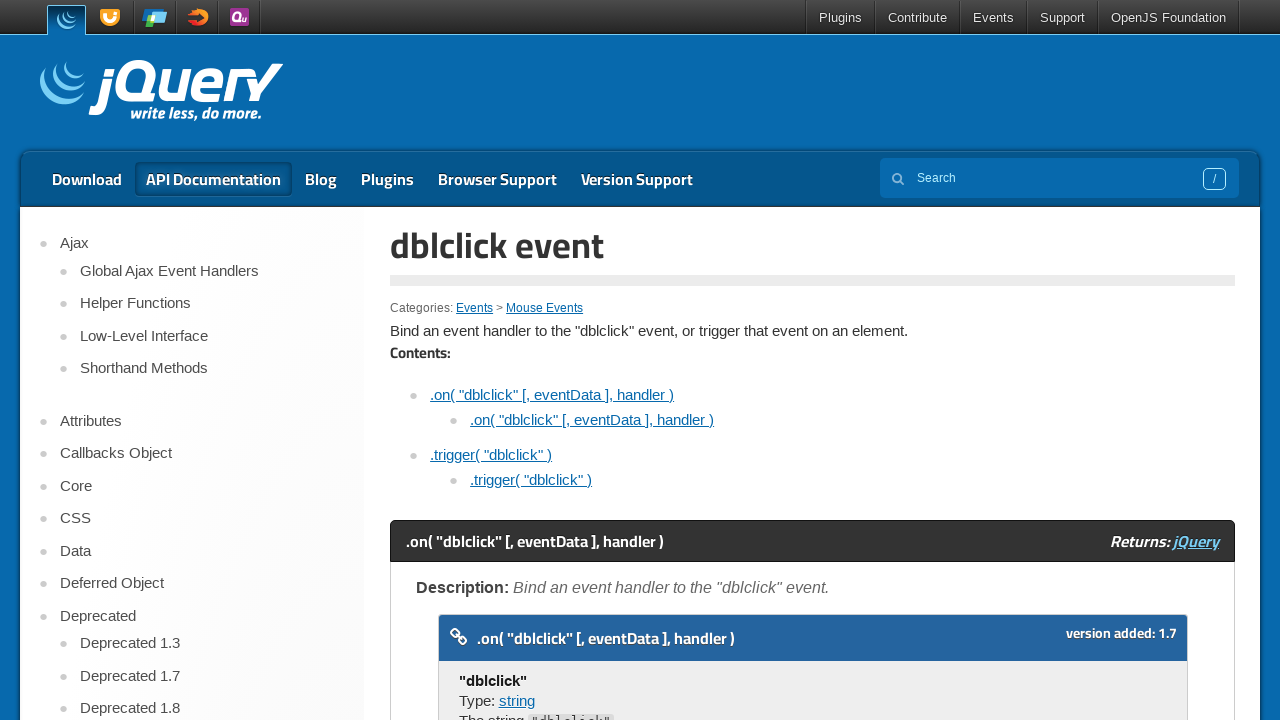

Located the first div element inside the iframe
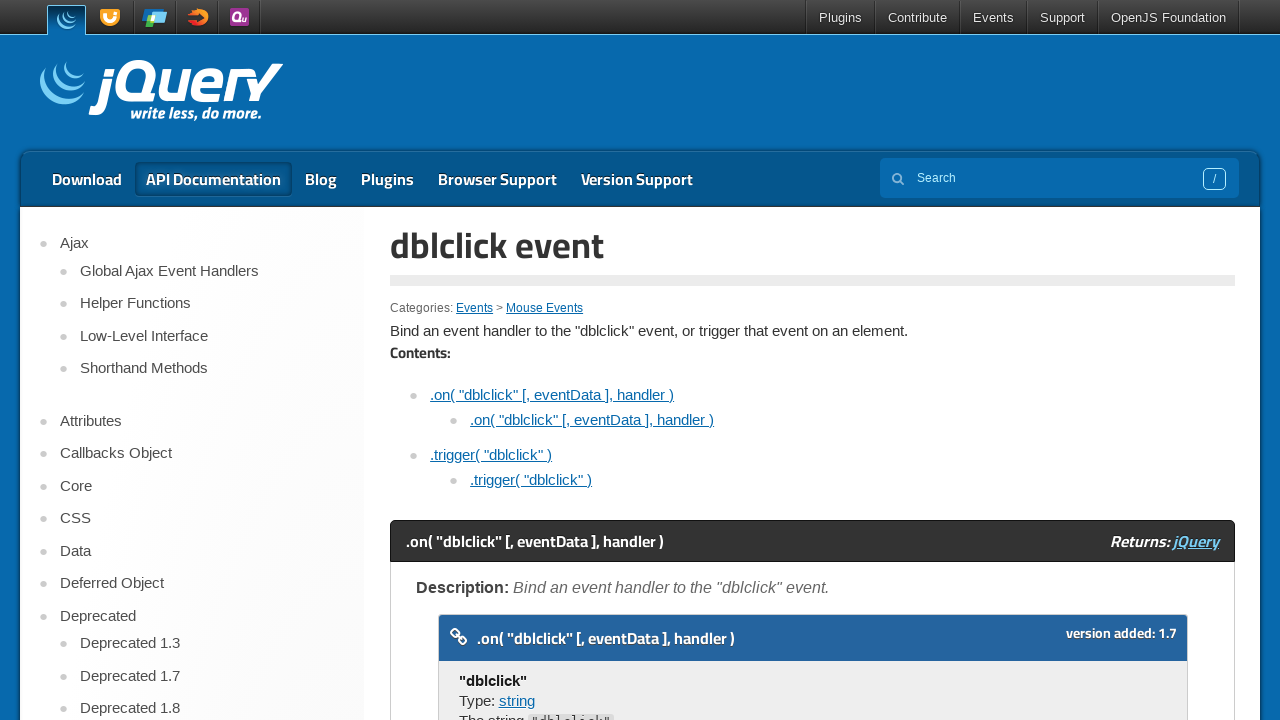

Performed double-click action on the div element inside iframe at (478, 360) on iframe >> nth=0 >> internal:control=enter-frame >> div >> nth=0
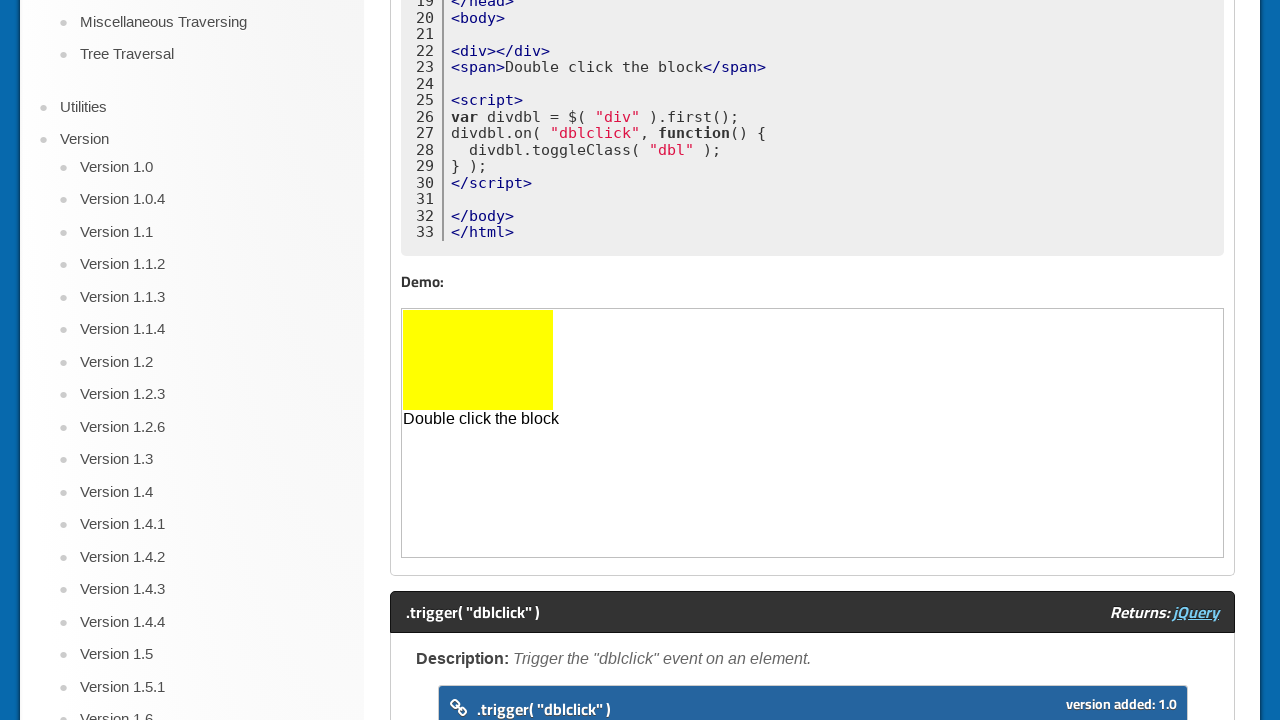

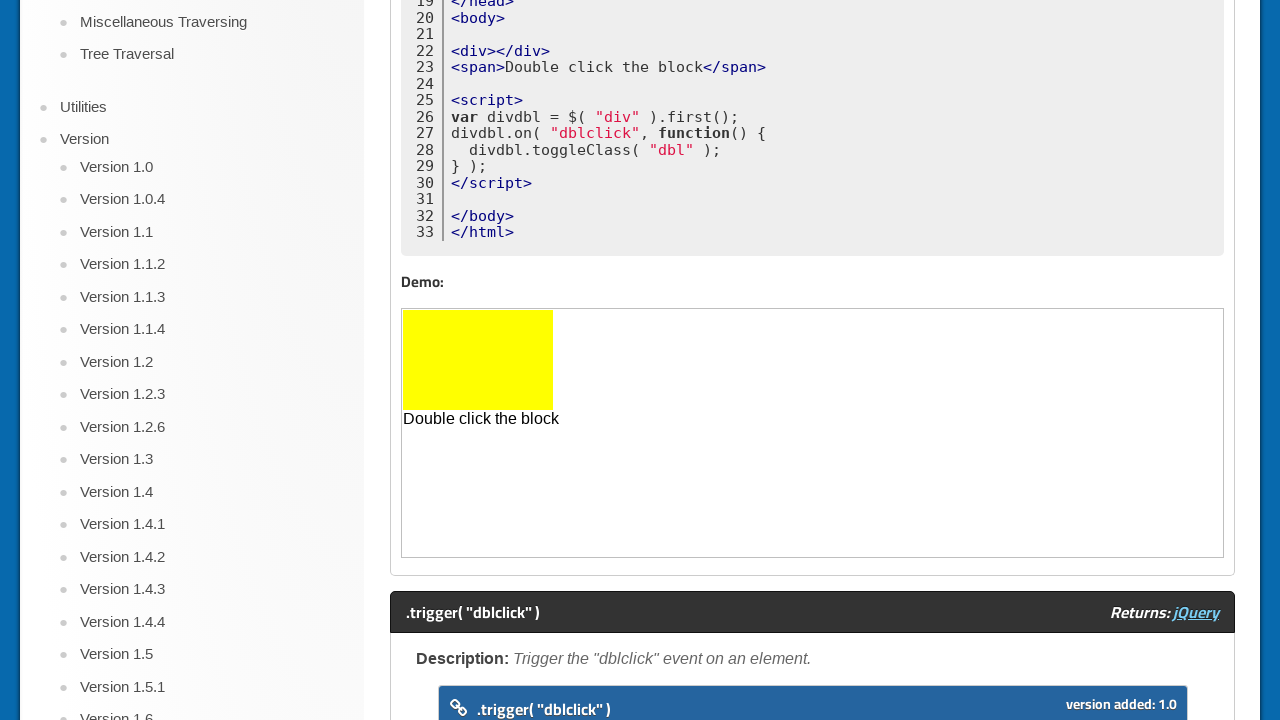